Tests an e-commerce shopping flow by adding specific vegetables (Cucumber, Brocolli, Beetroot) to cart, proceeding to checkout, and applying a promo code to verify discount functionality

Starting URL: https://rahulshettyacademy.com/seleniumPractise/

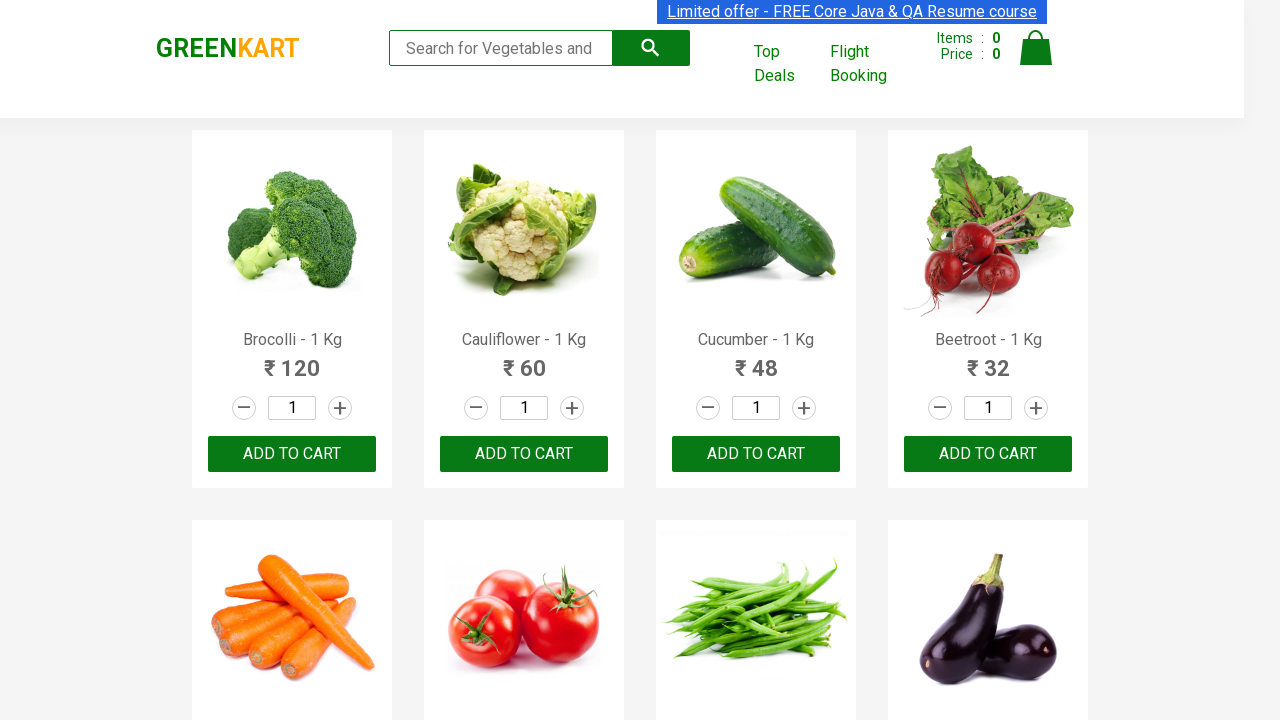

Waited for product names to load
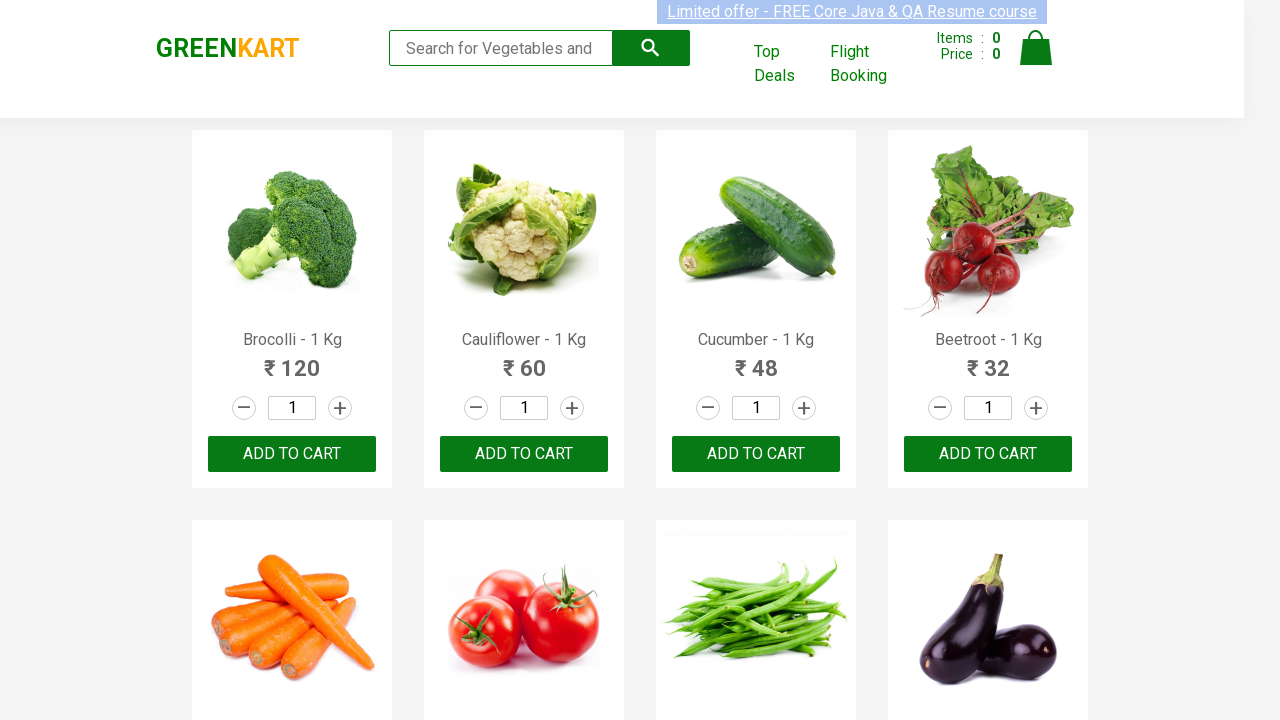

Retrieved all product name elements
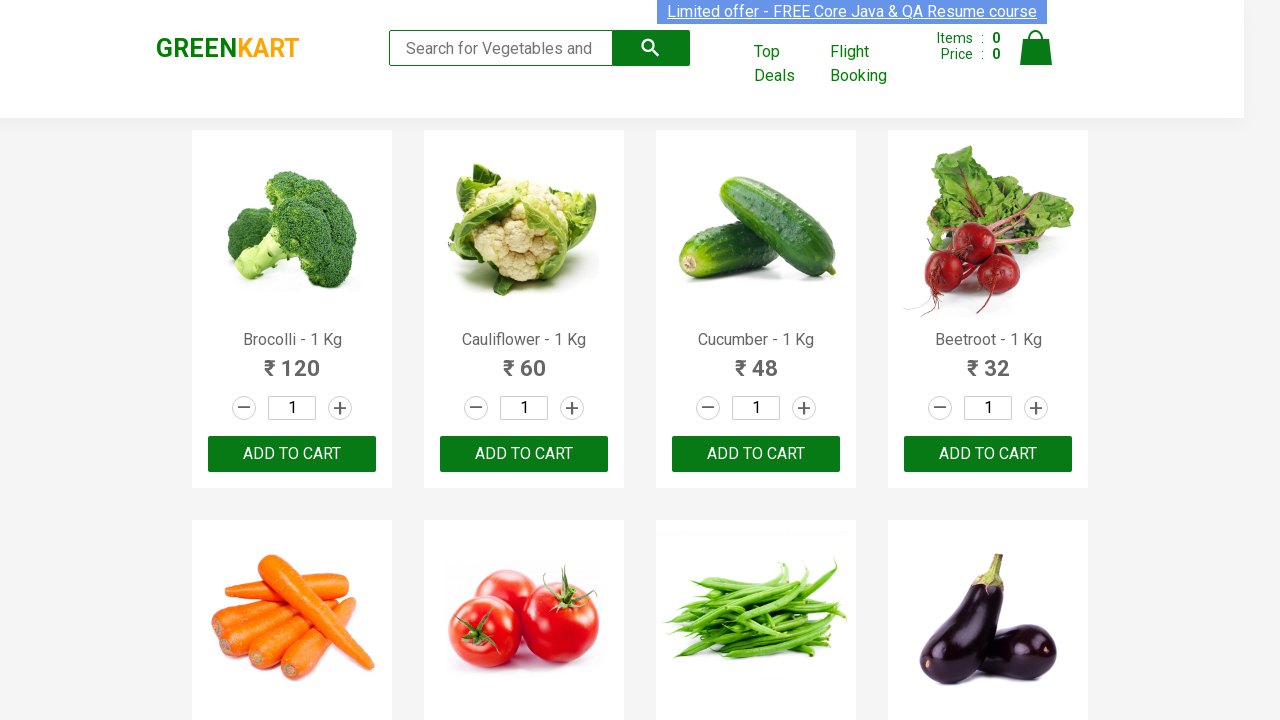

Retrieved all add to cart buttons
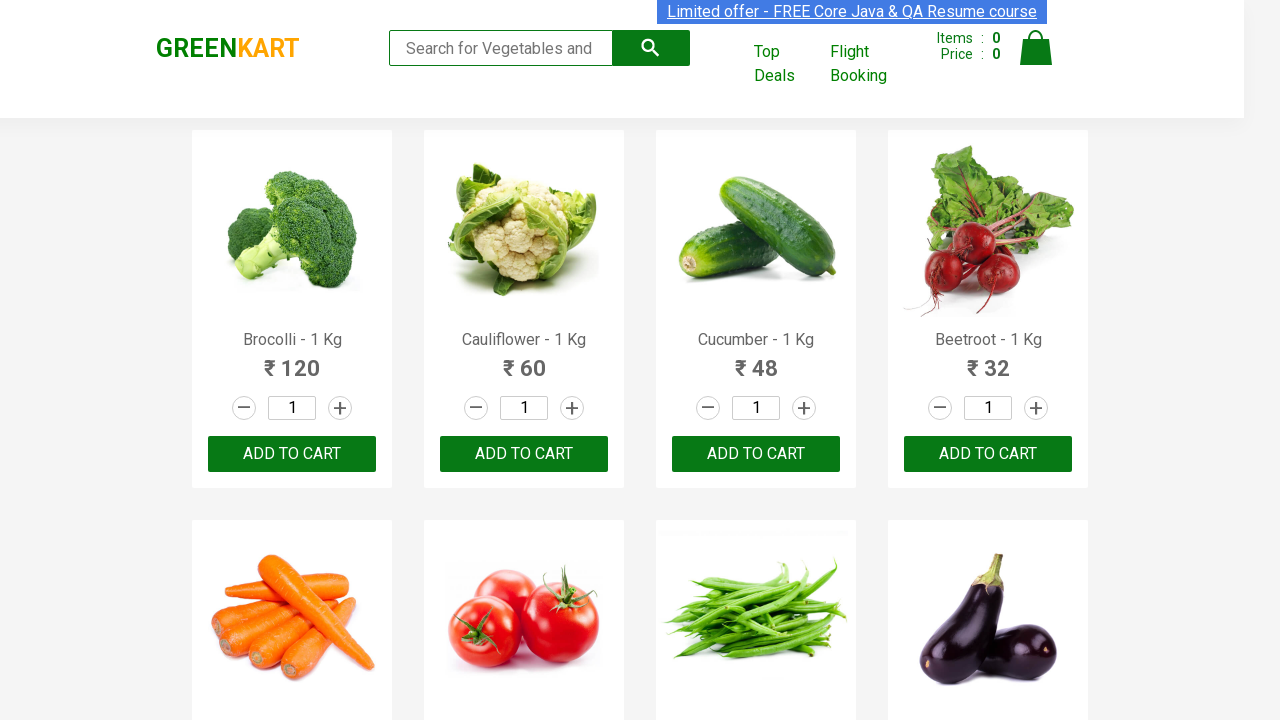

Added Brocolli to cart at (292, 454) on xpath=//div[@class='product-action']/button >> nth=0
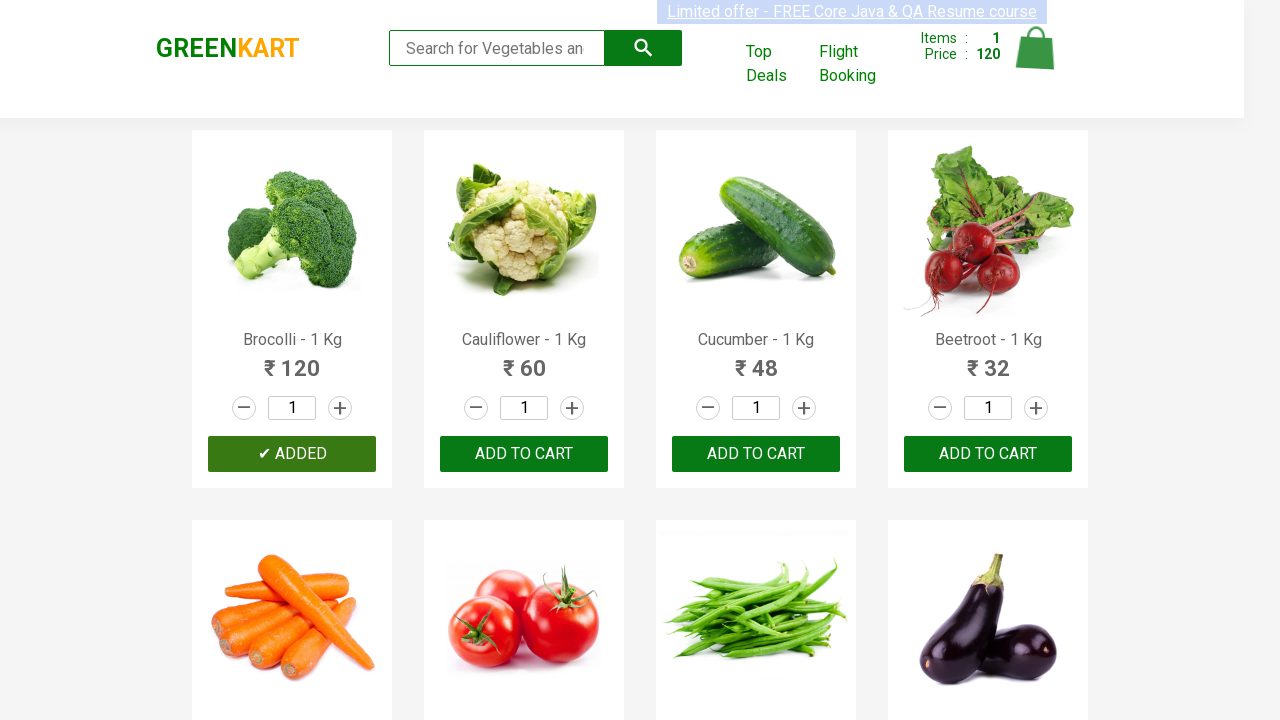

Added Cucumber to cart at (756, 454) on xpath=//div[@class='product-action']/button >> nth=2
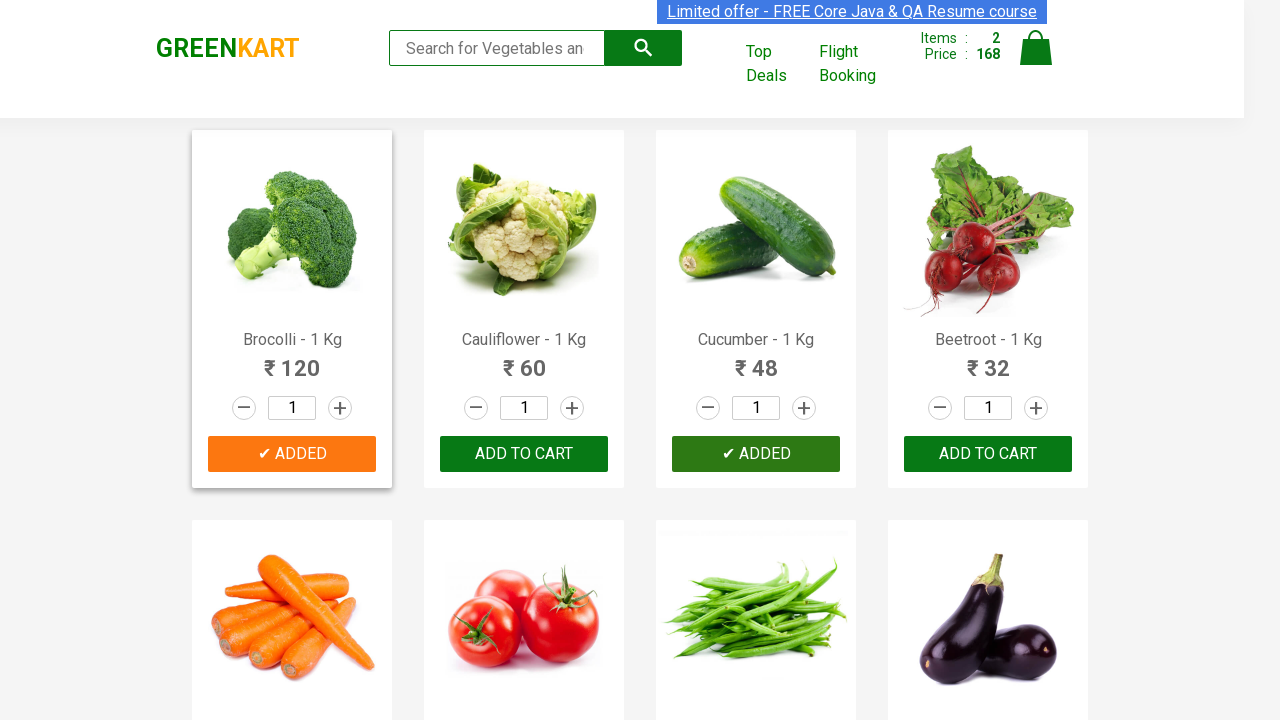

Added Beetroot to cart at (988, 454) on xpath=//div[@class='product-action']/button >> nth=3
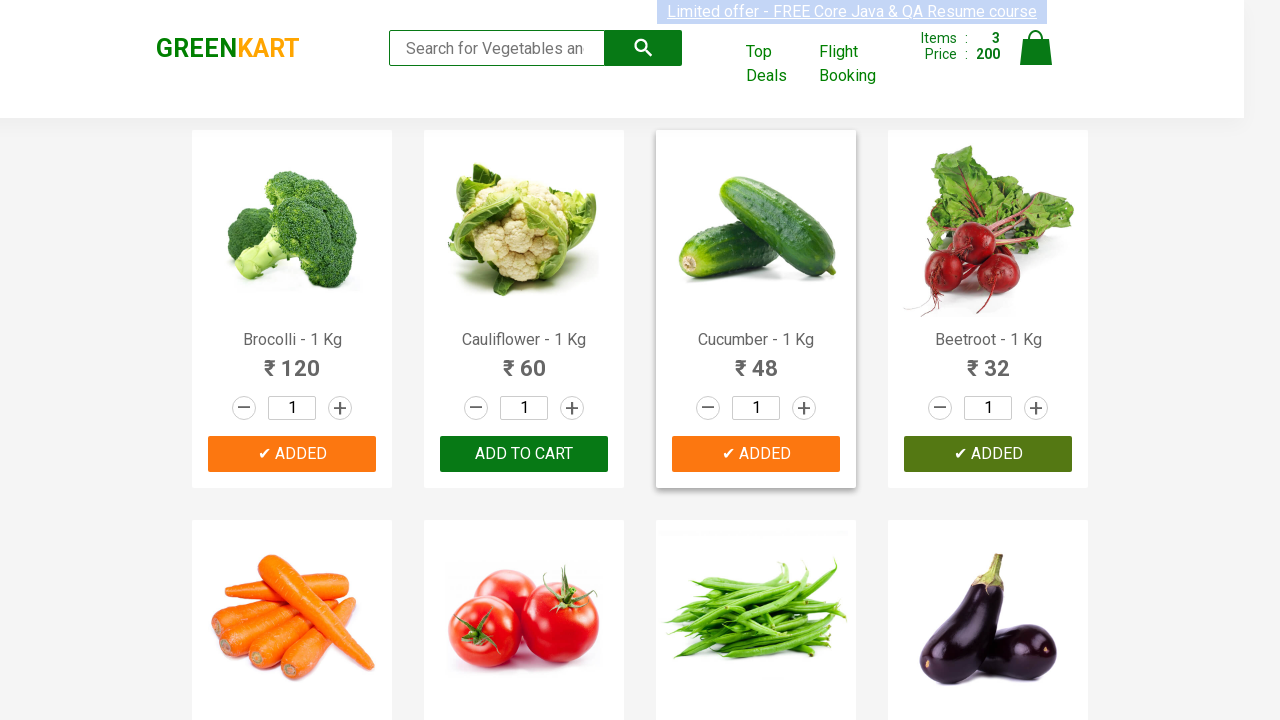

Clicked on cart icon at (1036, 48) on img[alt='Cart']
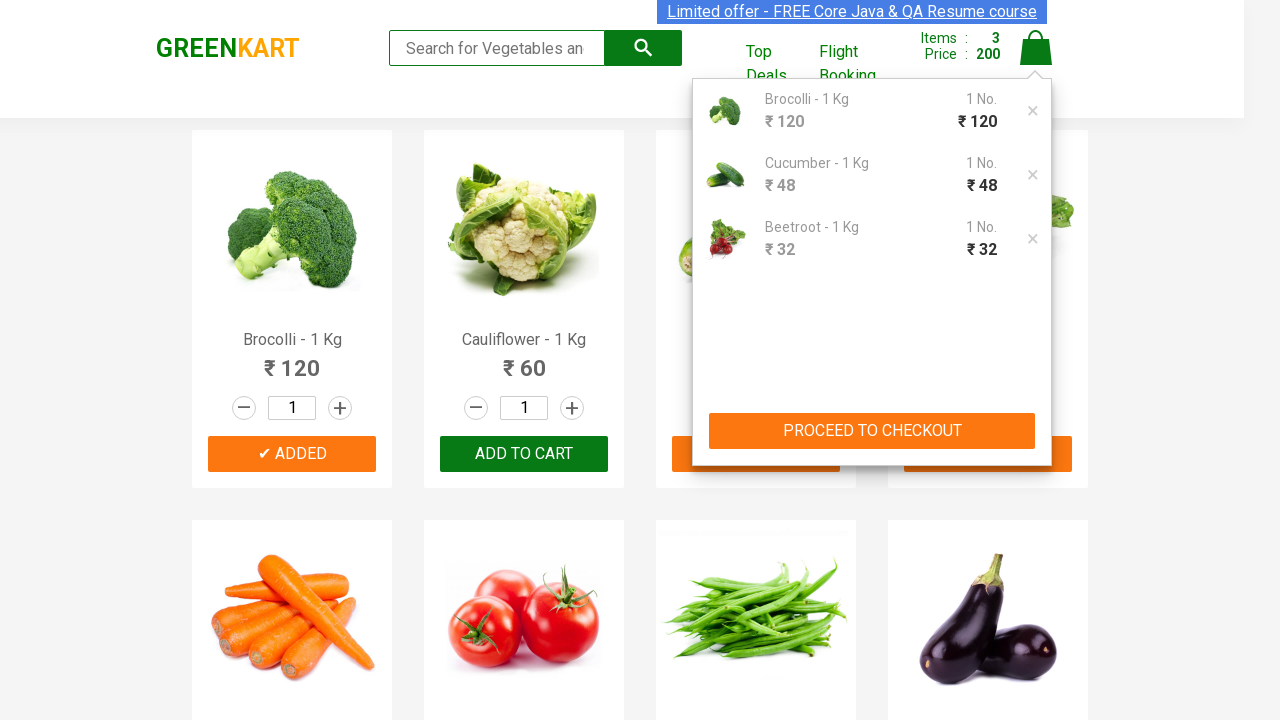

Clicked Proceed to Checkout button at (872, 431) on xpath=//button[contains(text(),'PROCEED TO CHECKOUT')]
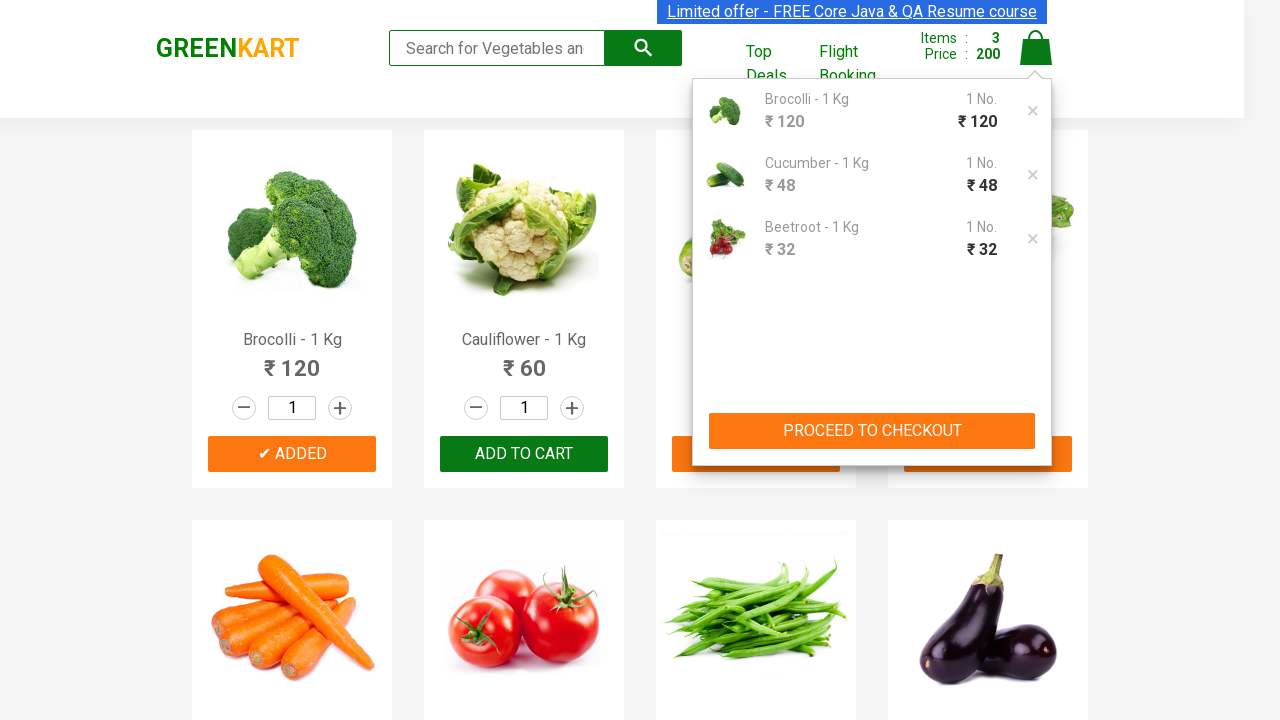

Waited for promo code input field to load
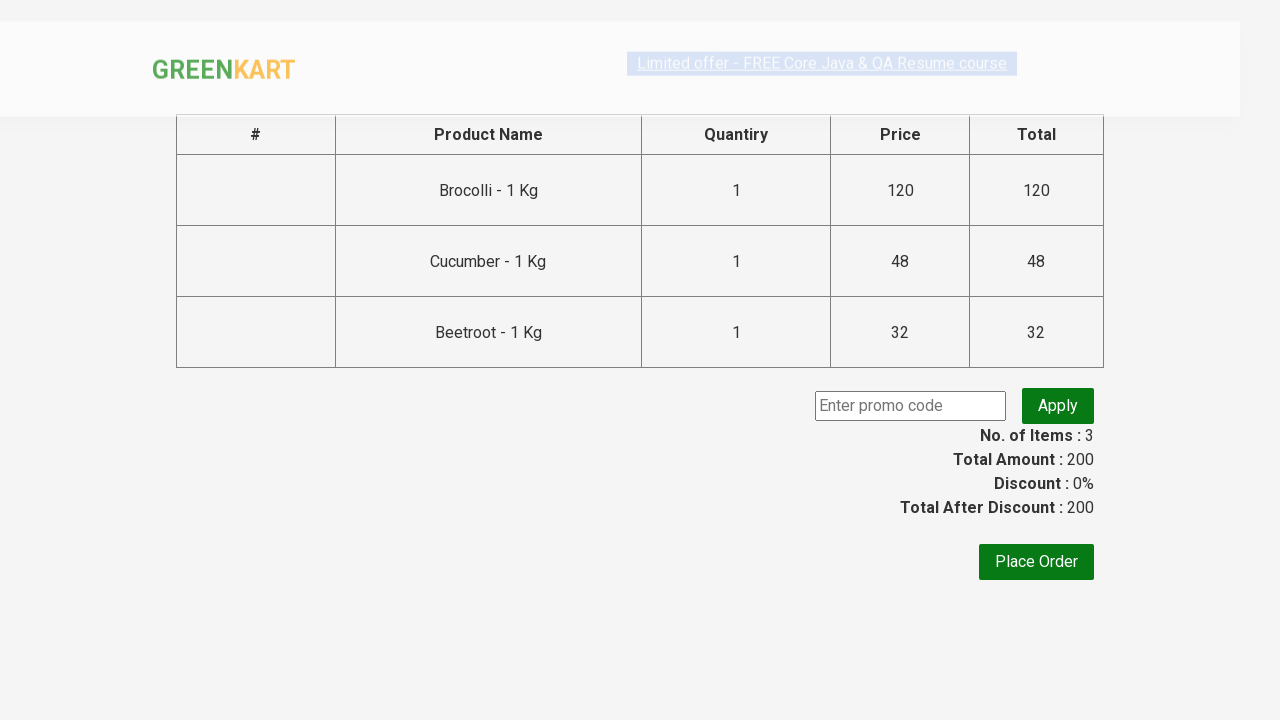

Entered promo code 'rahulshettyacademy' on input.promoCode
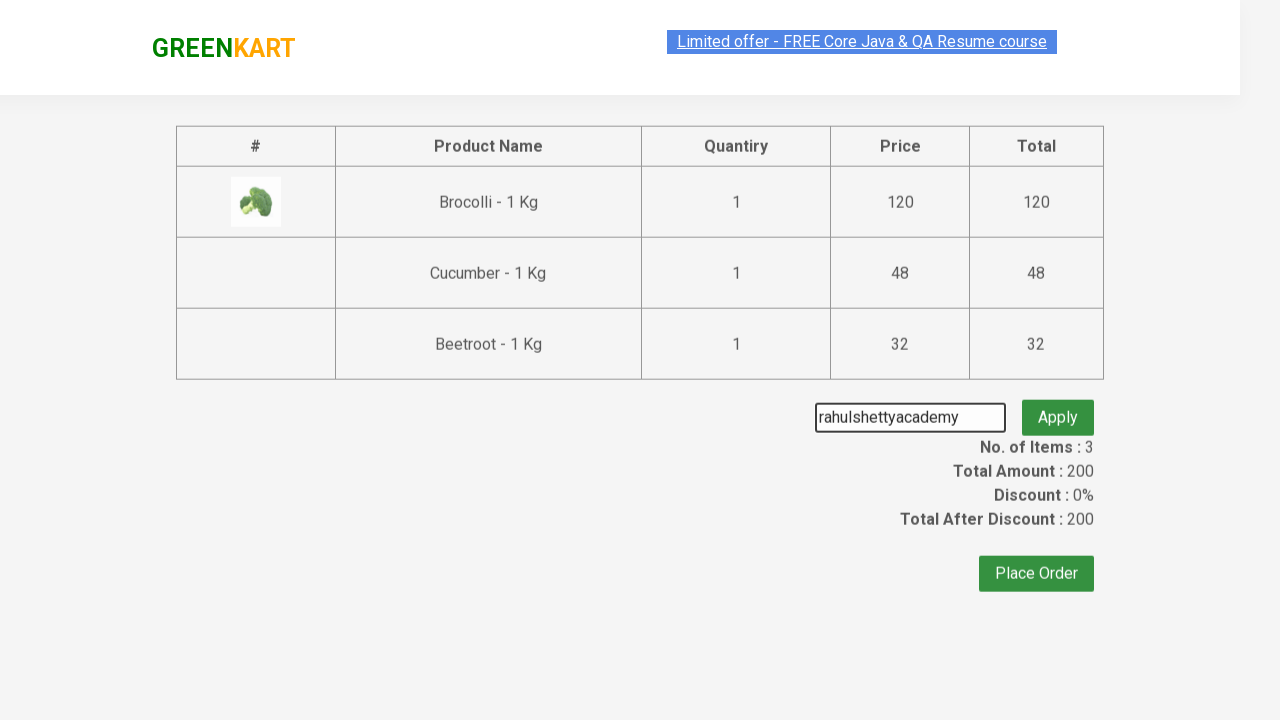

Clicked Apply promo button at (1058, 406) on button.promoBtn
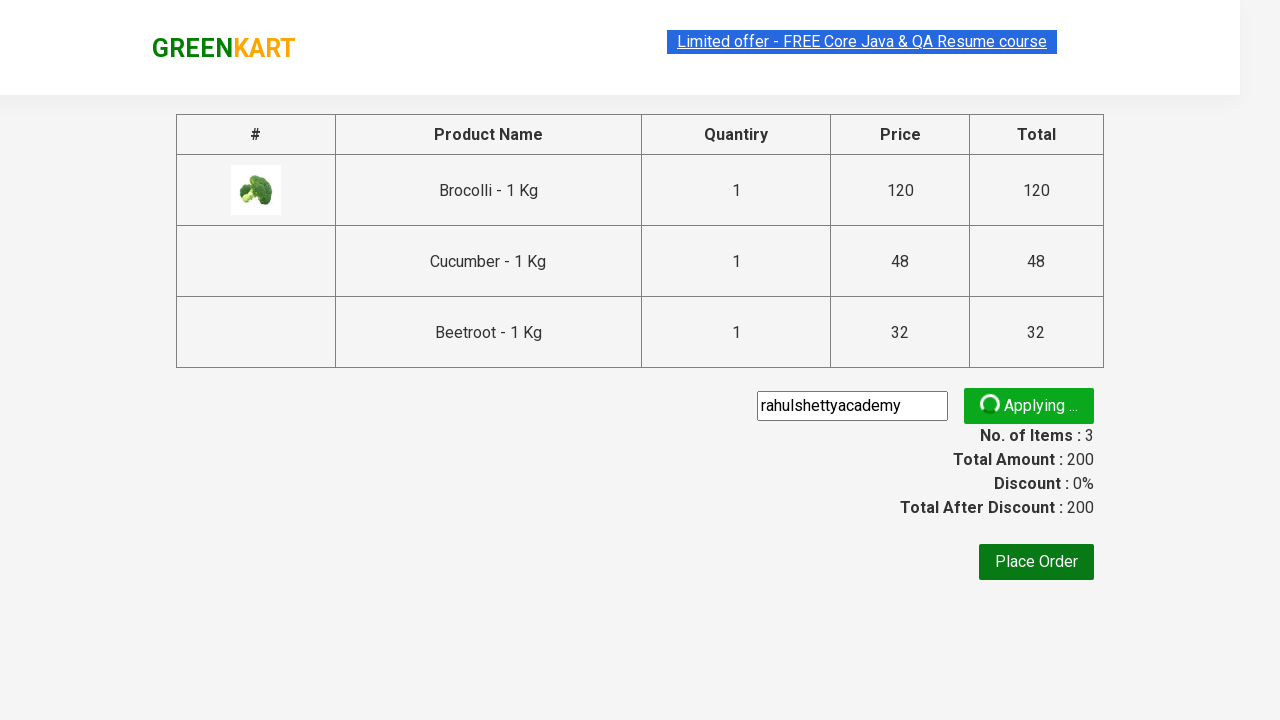

Waited for promo discount information to display
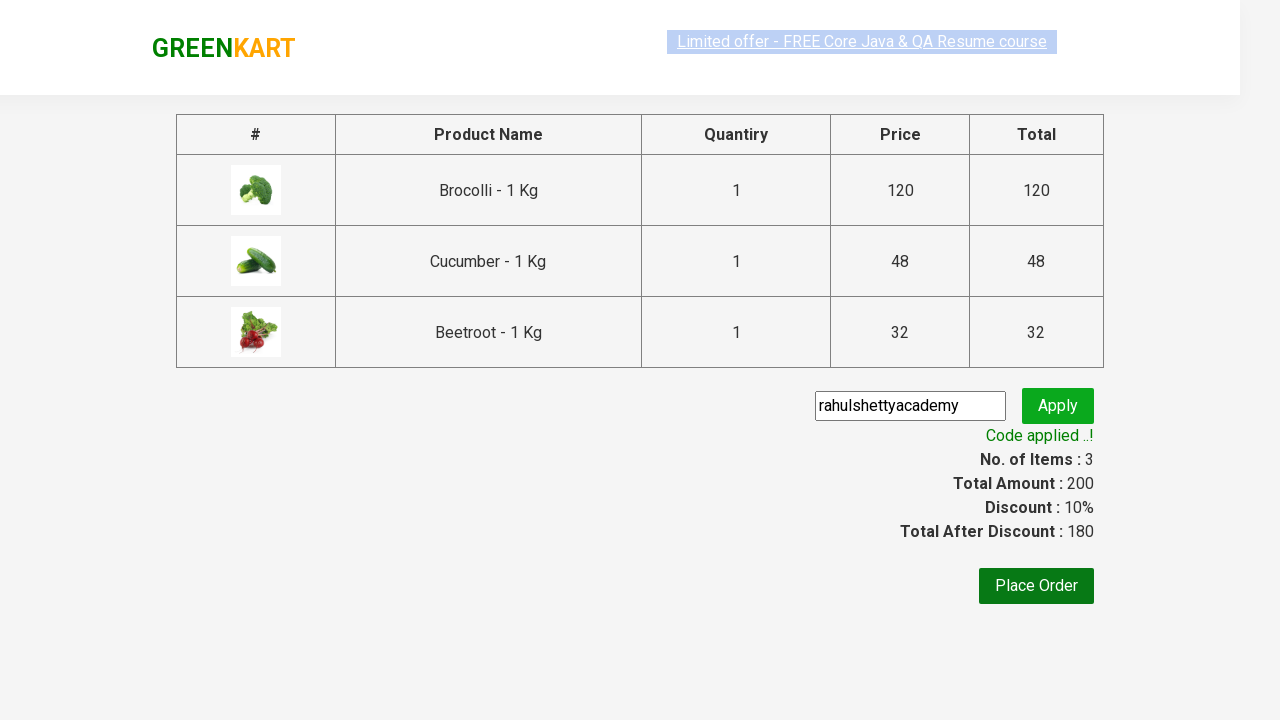

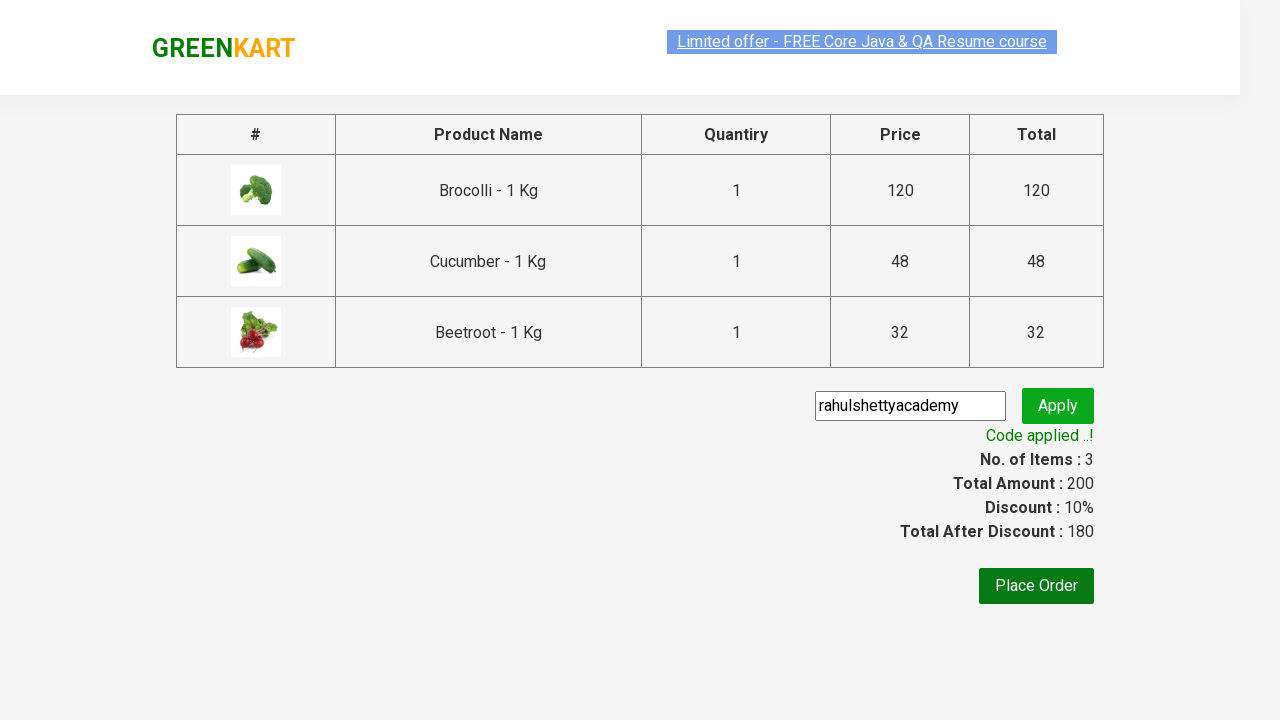